Tests a confirmation dialog by scrolling to it, clicking the button, and handling the confirm dialog

Starting URL: https://demoqa.com/alerts

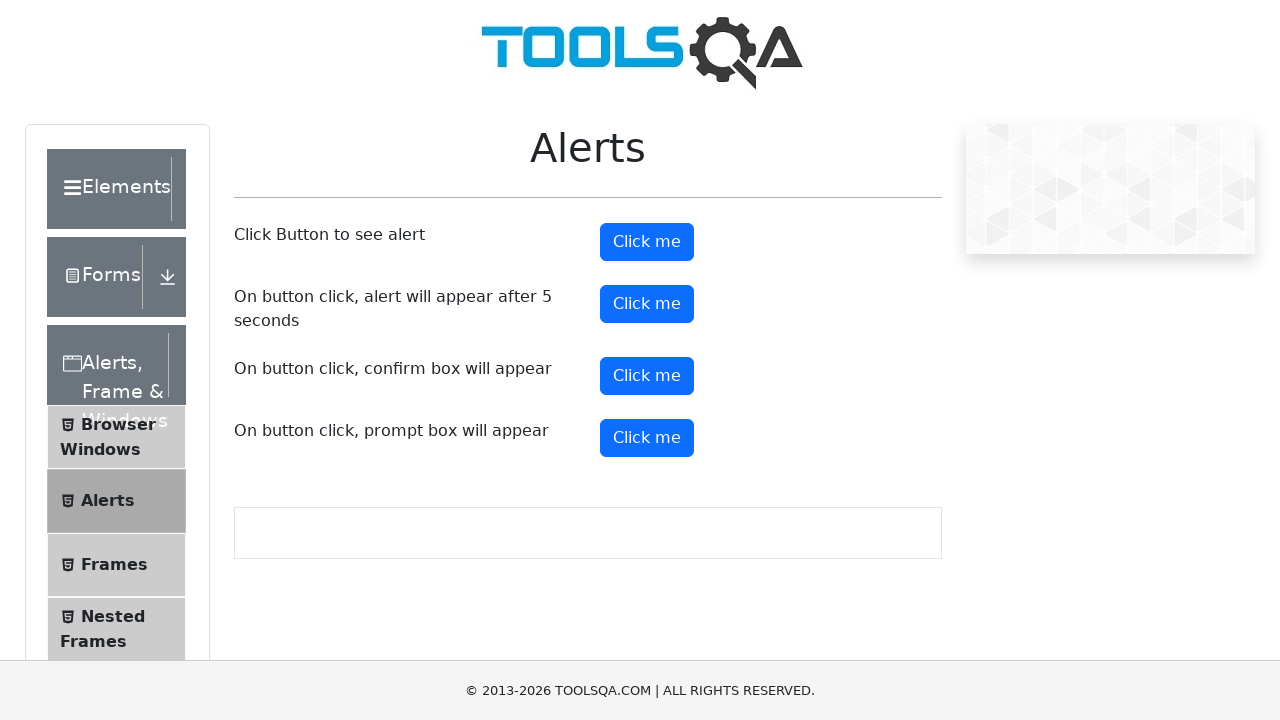

Scrolled down 500px to make confirmation button visible
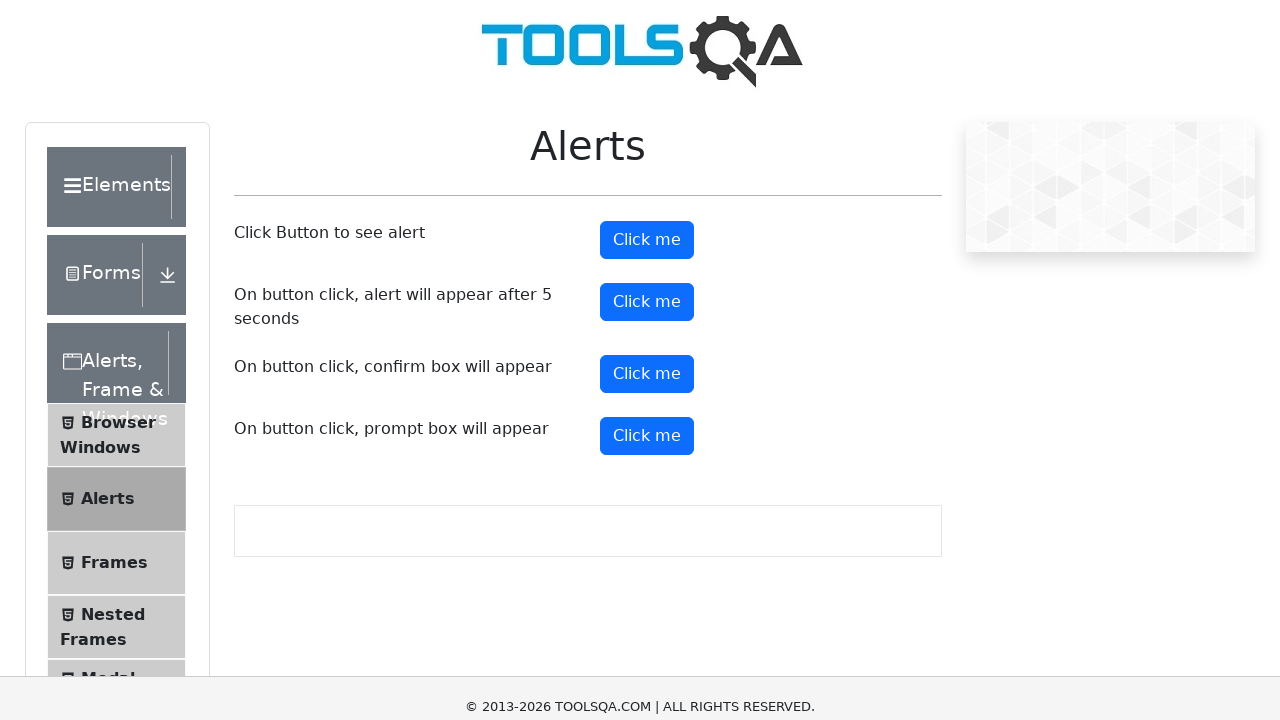

Clicked confirmation button to trigger dialog at (647, 0) on #confirmButton
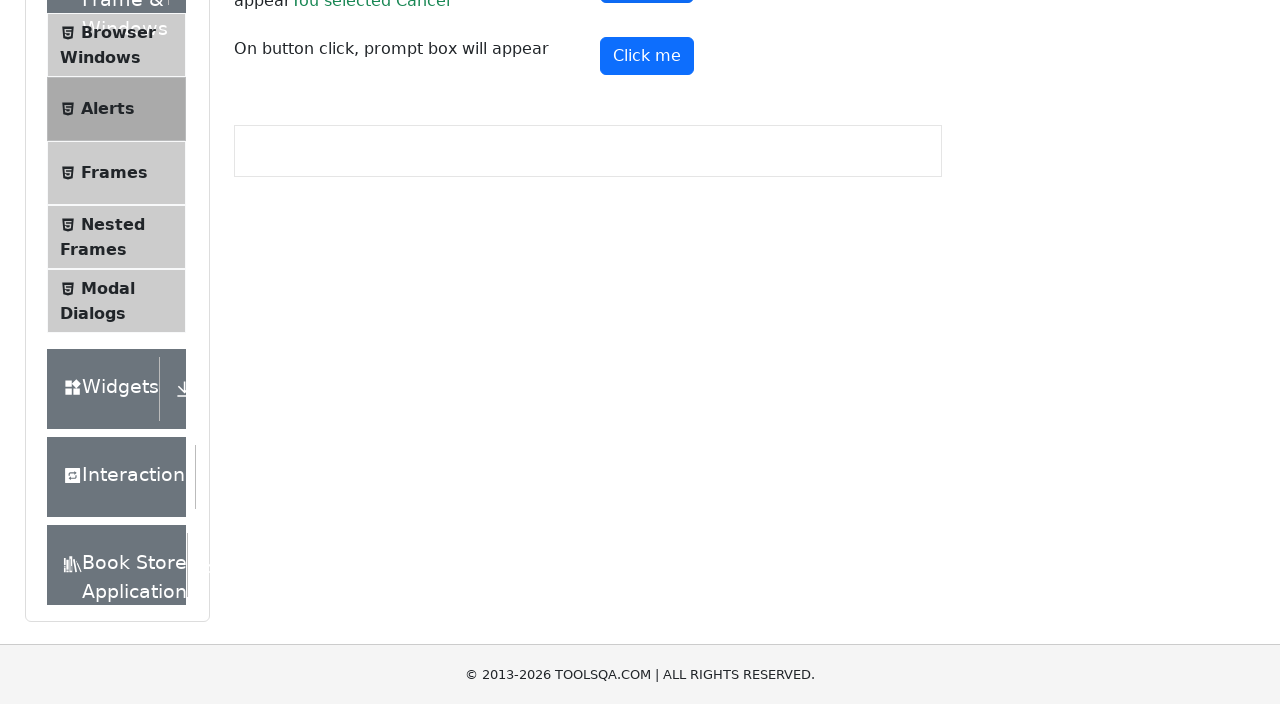

Set up dialog handler to accept confirmation
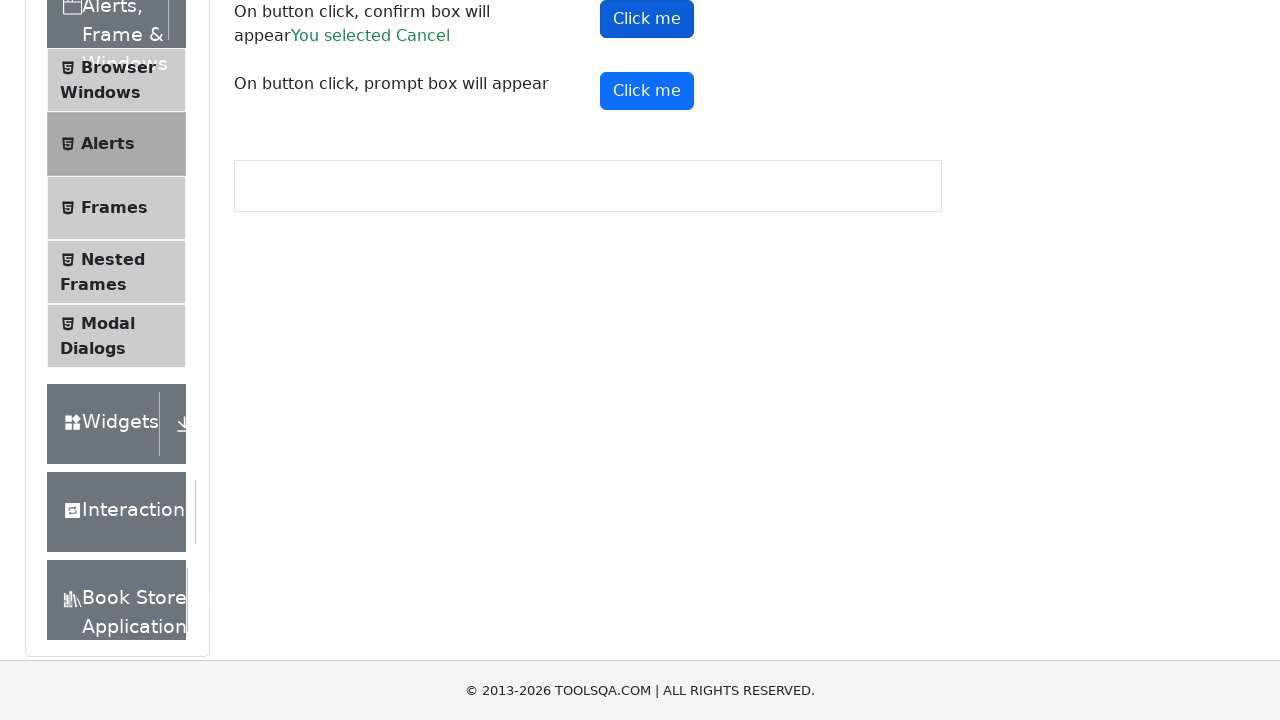

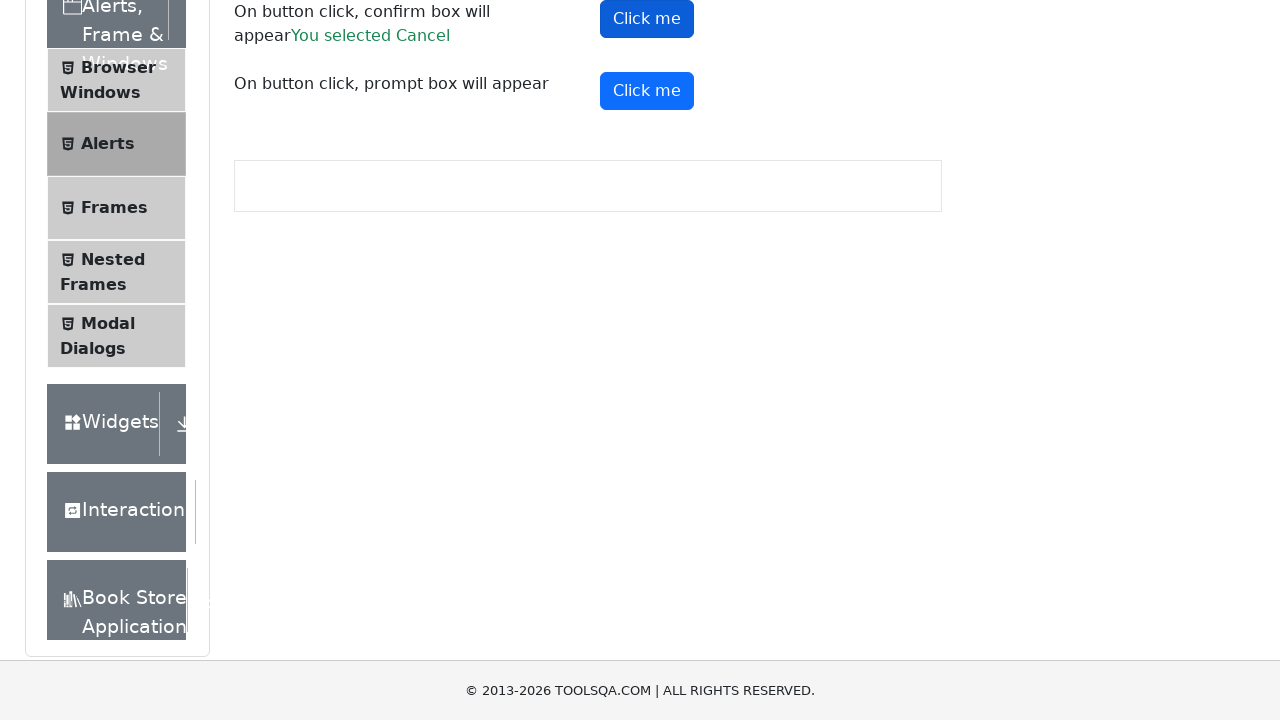